Tests dynamic element visibility by waiting for a button to become visible after 5 seconds

Starting URL: https://demoqa.com/dynamic-properties

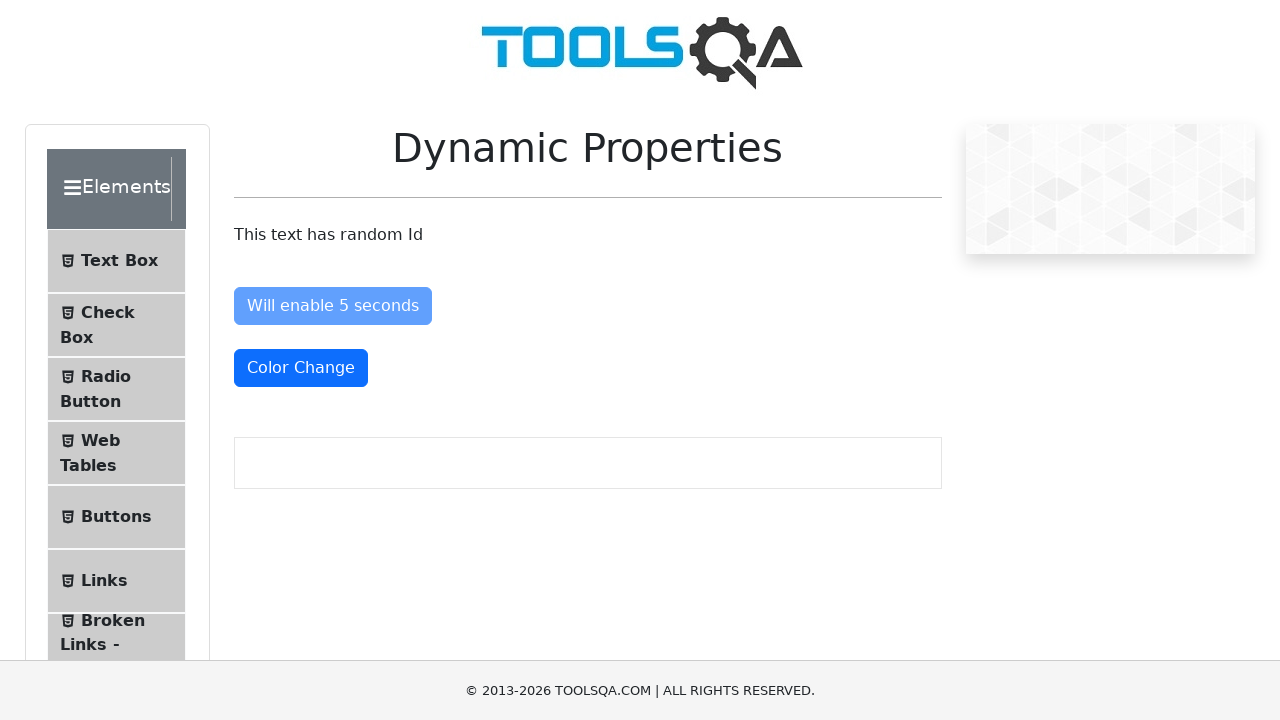

Waited for button with id 'visibleAfter' to become visible after 5 seconds
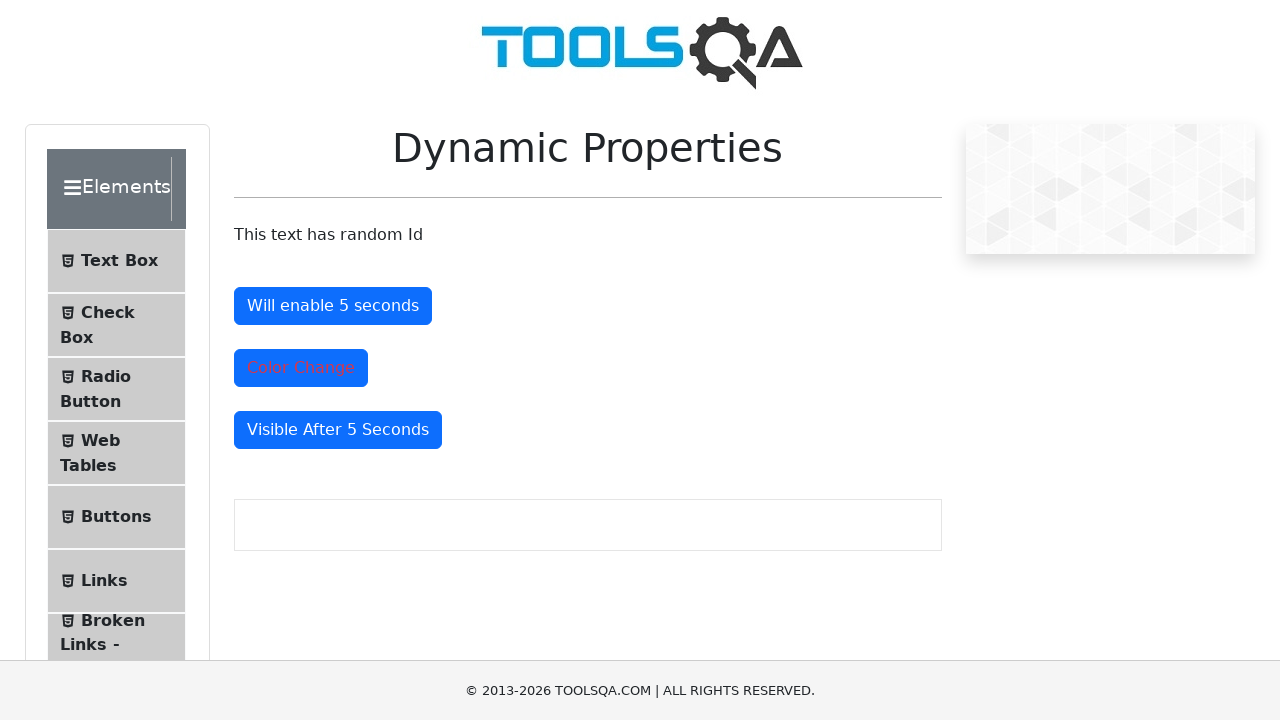

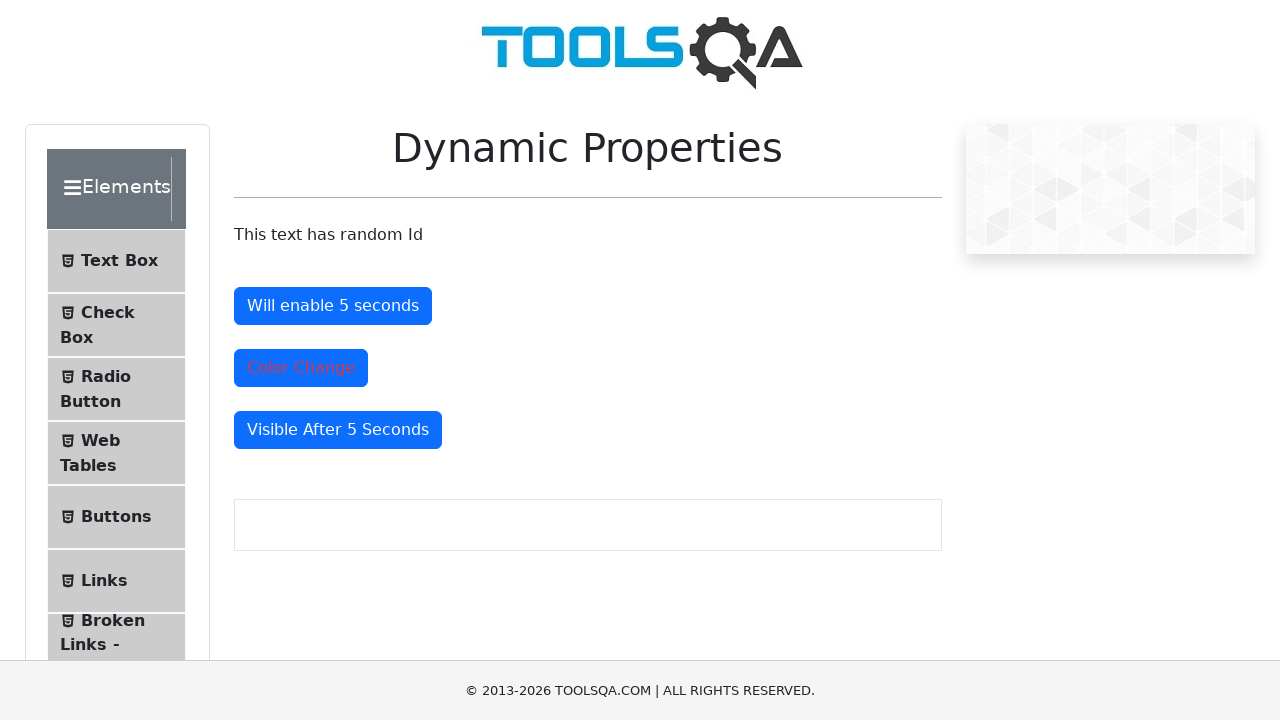